Tests dropdown selection functionality by selecting options using different methods - by visible text, by index, and by value

Starting URL: https://www.rahulshettyacademy.com/AutomationPractice/

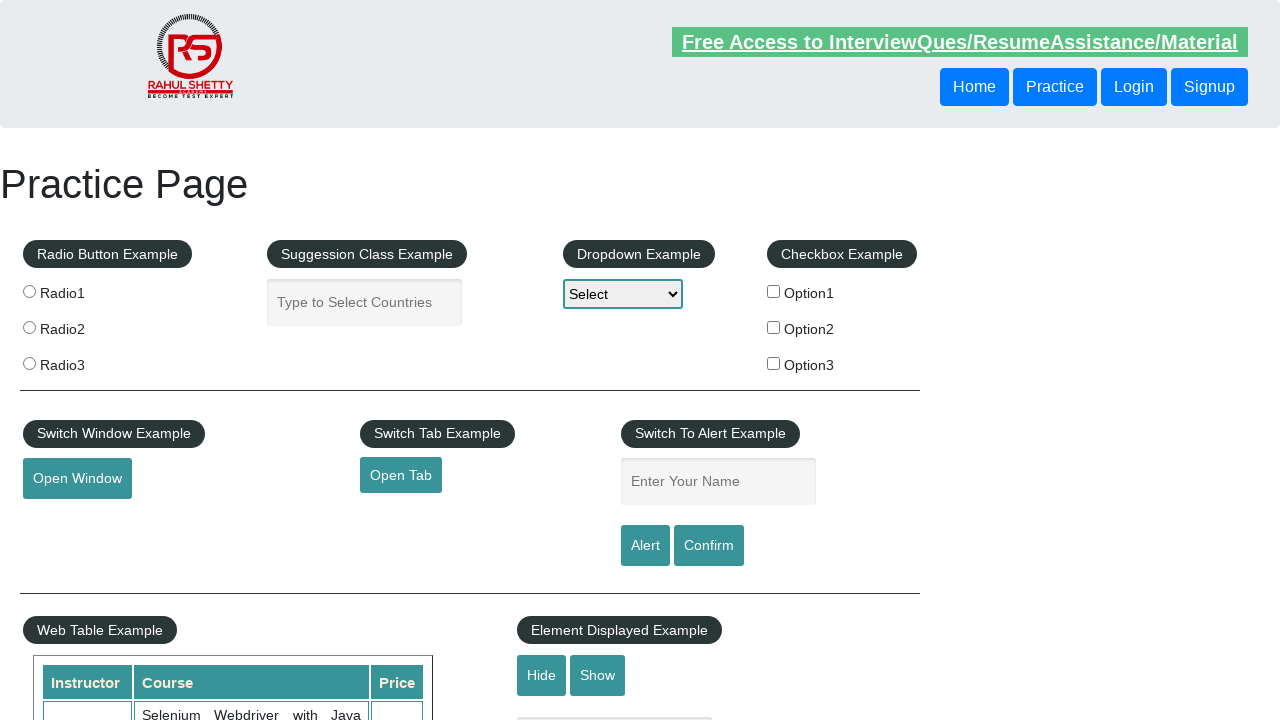

Located dropdown element with id 'dropdown-class-example'
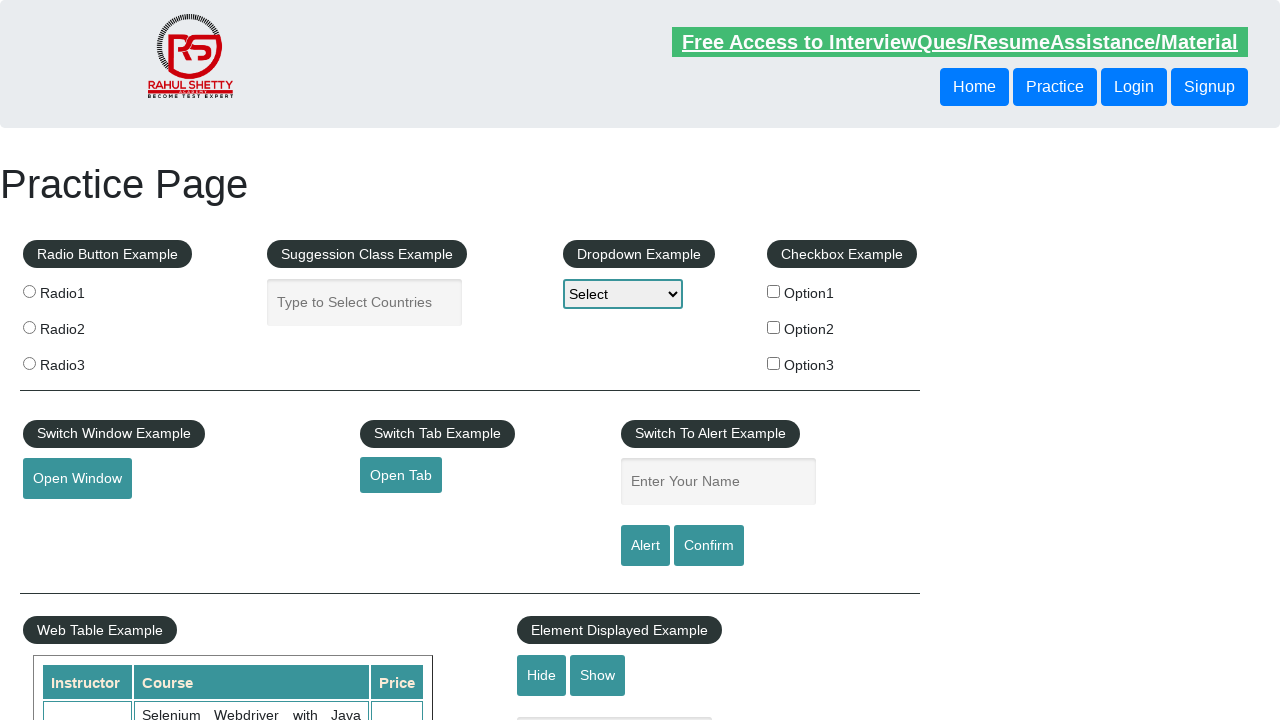

Selected 'Option1' from dropdown by visible text on select#dropdown-class-example
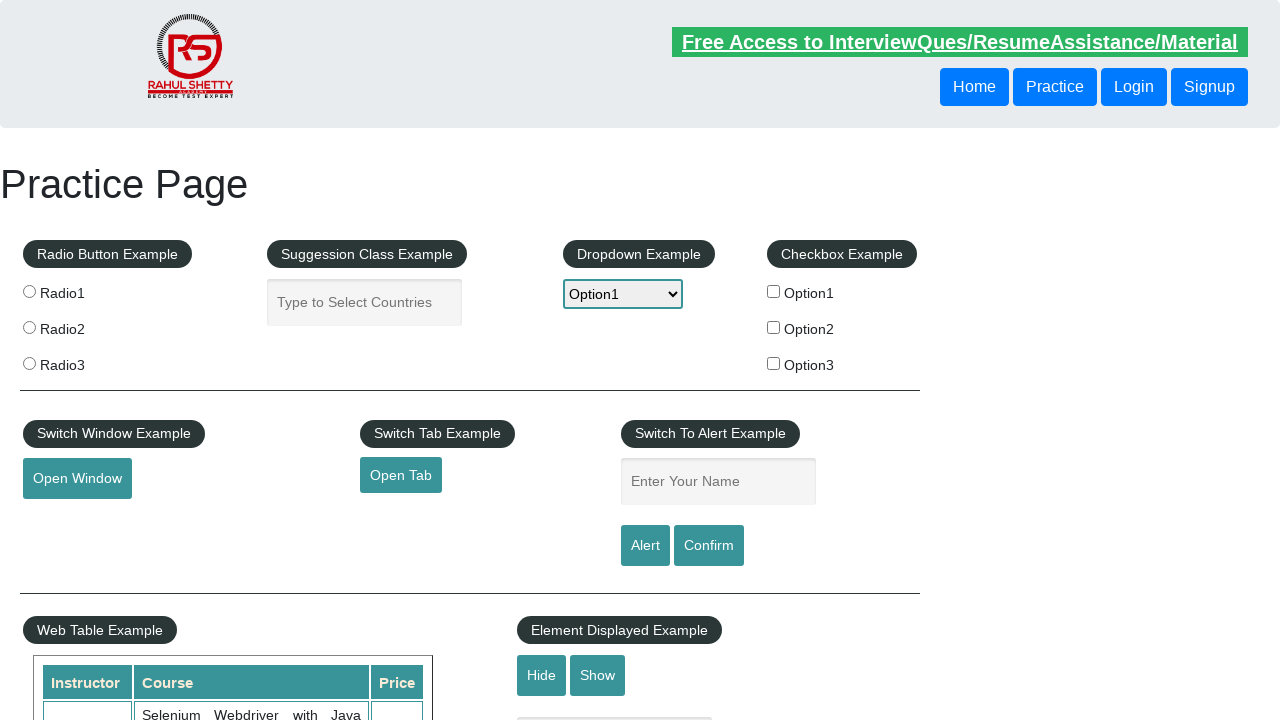

Selected dropdown option at index 2 on select#dropdown-class-example
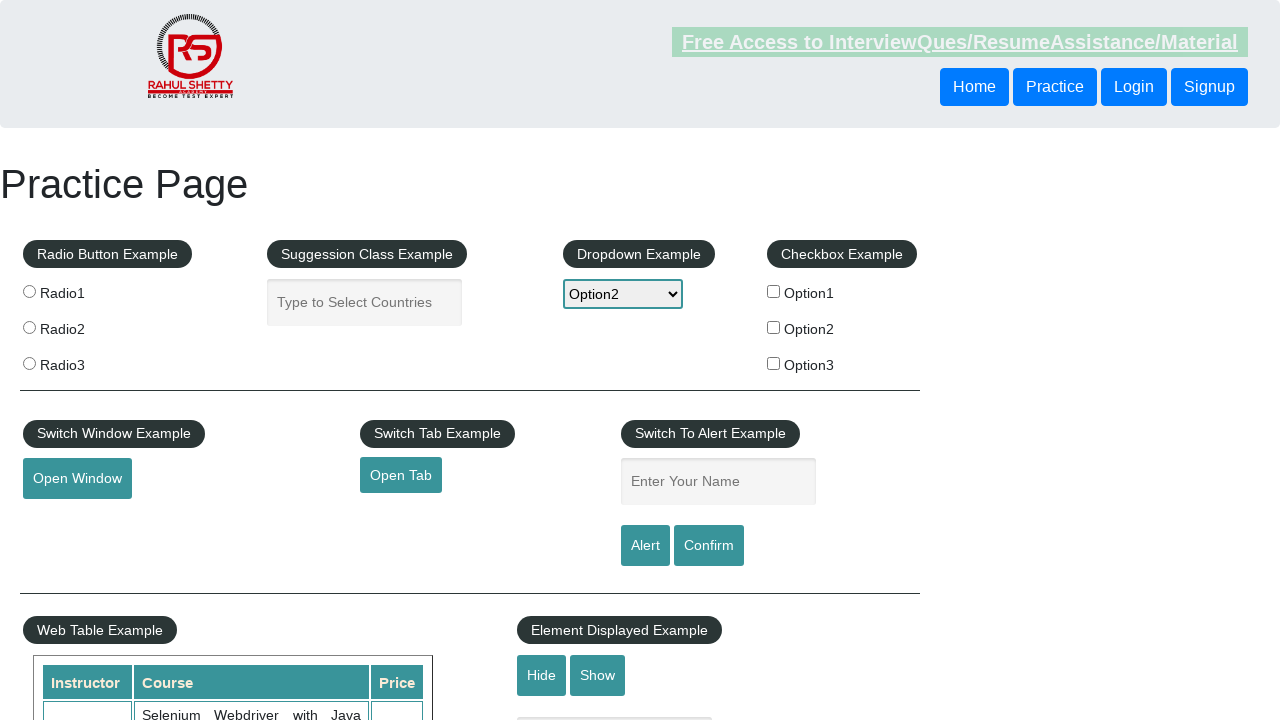

Selected dropdown option with value 'option3' on select#dropdown-class-example
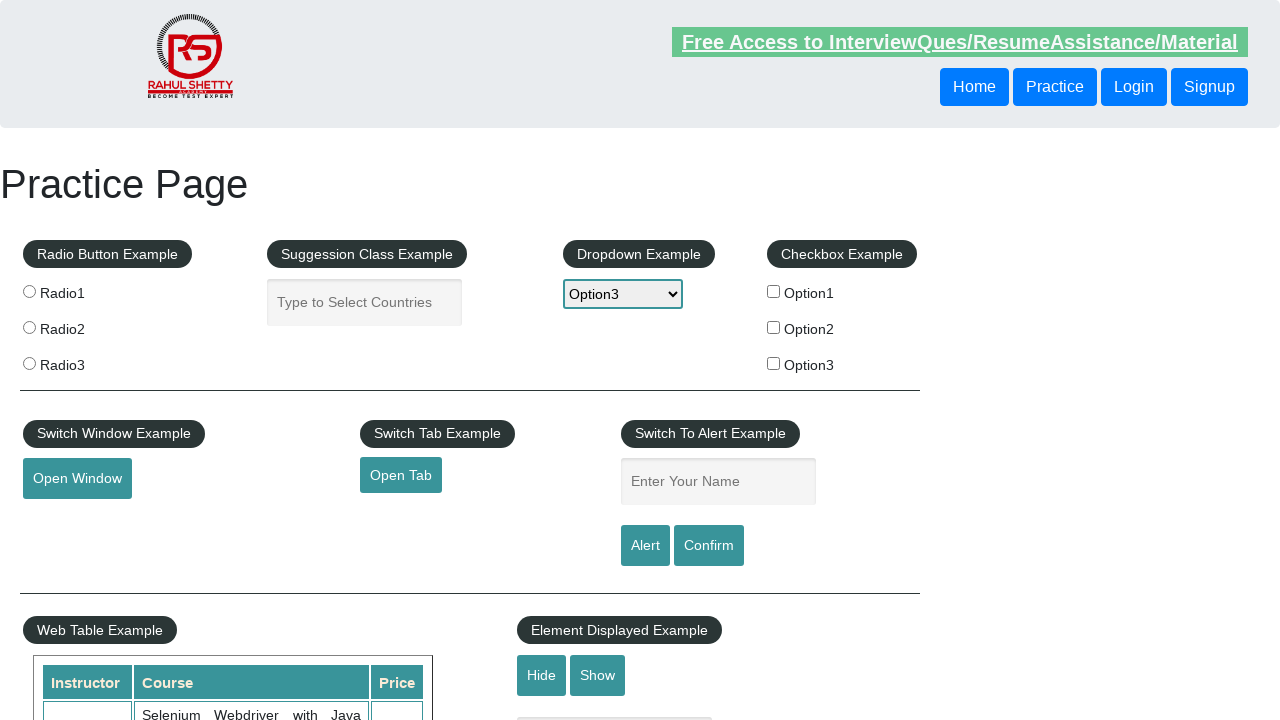

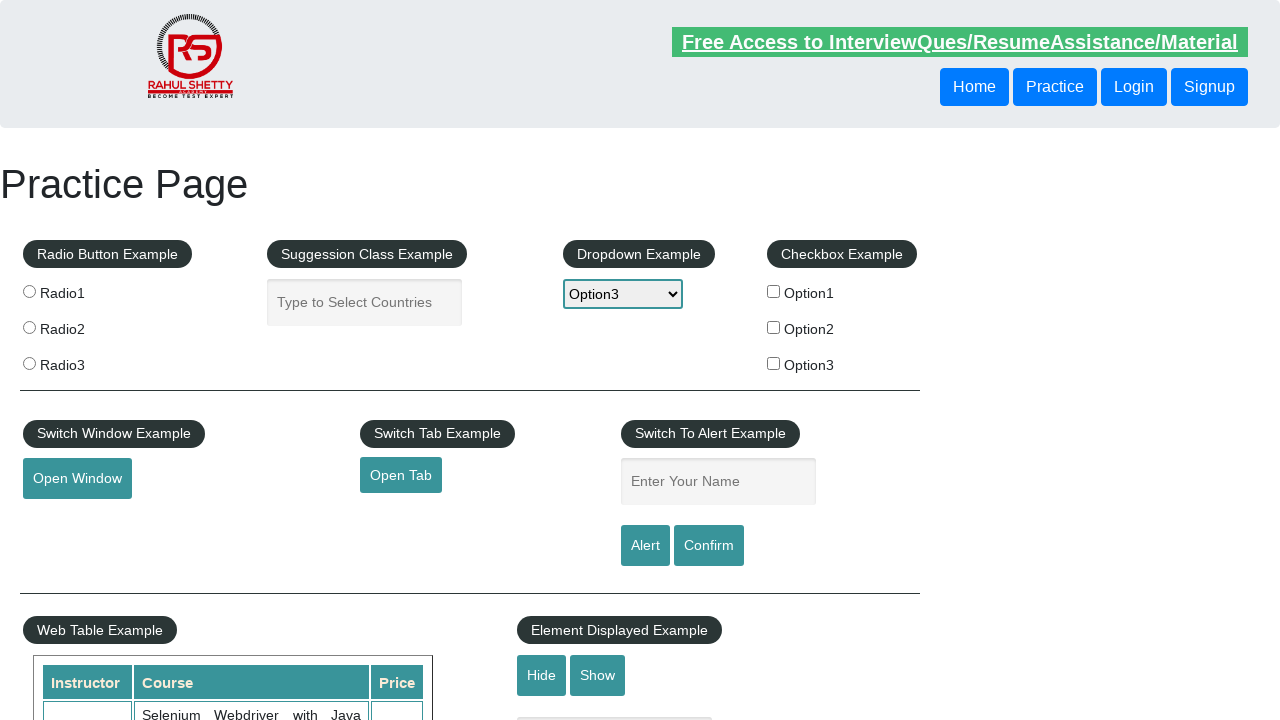